Tests JavaScript confirm dialog by clicking a button, accepting the confirm dialog, then clicking again and dismissing it.

Starting URL: http://the-internet.herokuapp.com/javascript_alerts

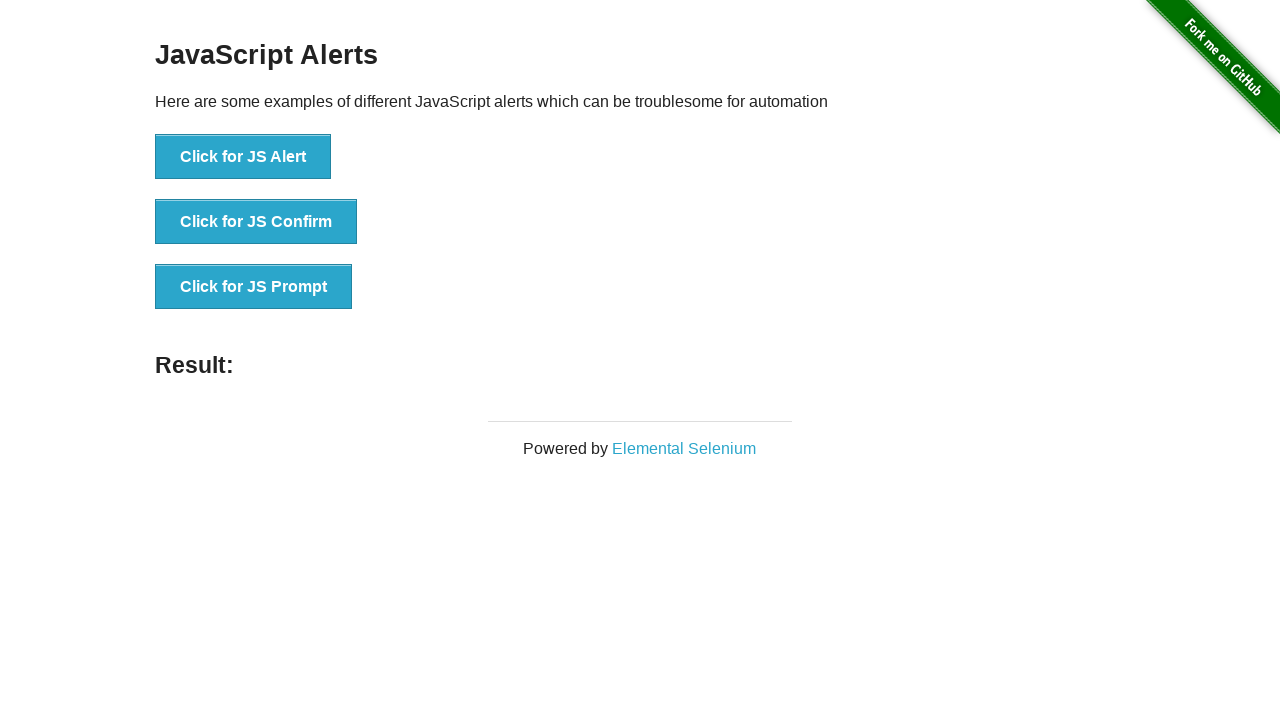

Set up dialog handler to accept confirm dialog
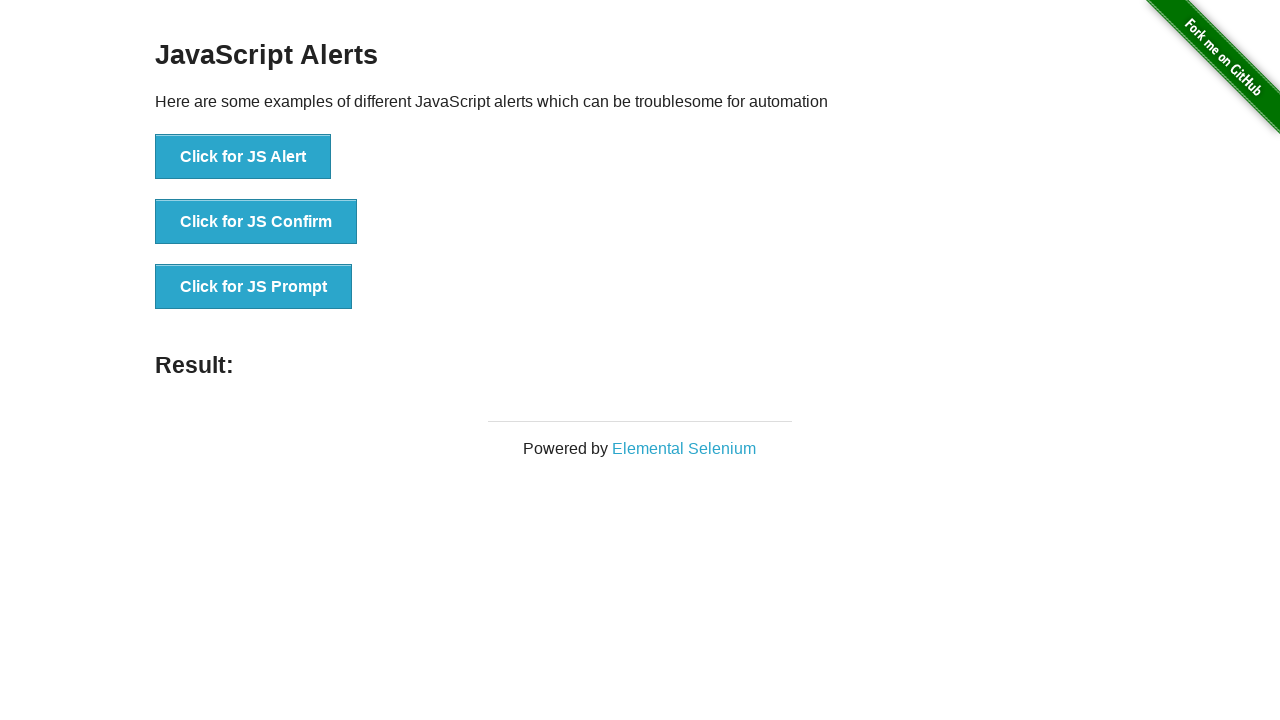

Clicked 'Click for JS Confirm' button to trigger confirm dialog at (256, 222) on xpath=//button[contains(text(),'Click for JS Confirm')]
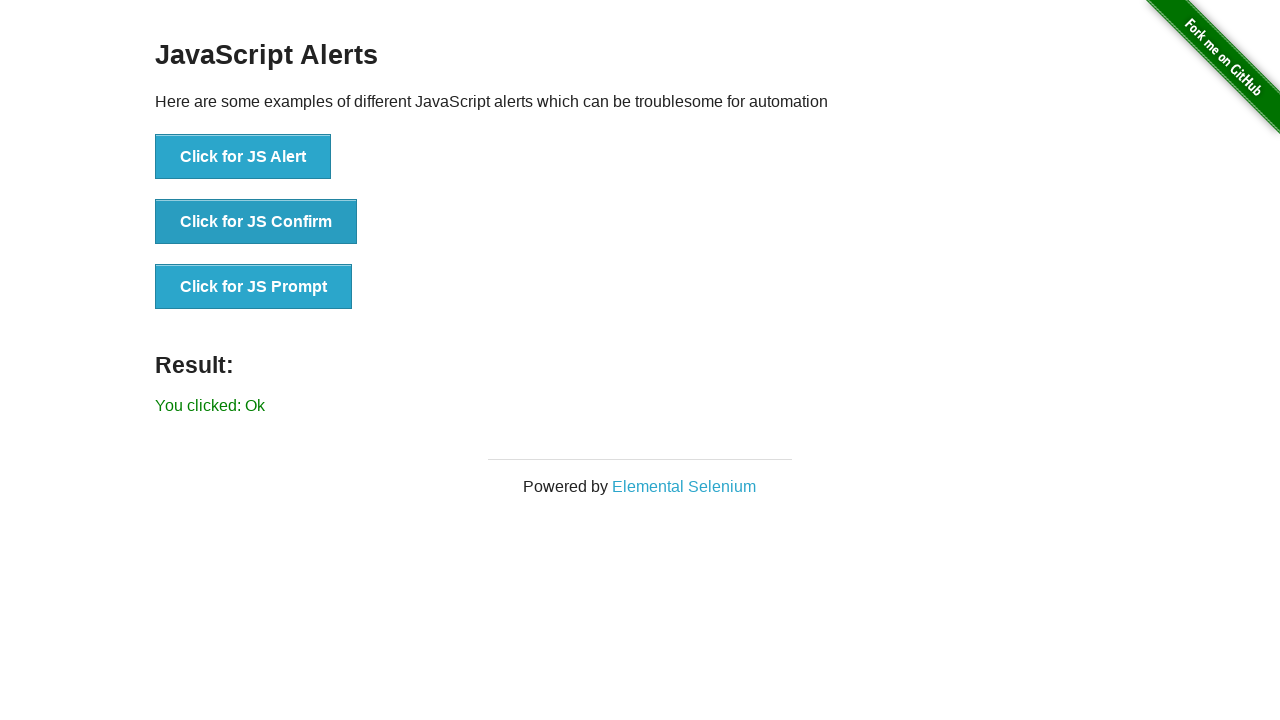

Waited for result element to appear after accepting confirm dialog
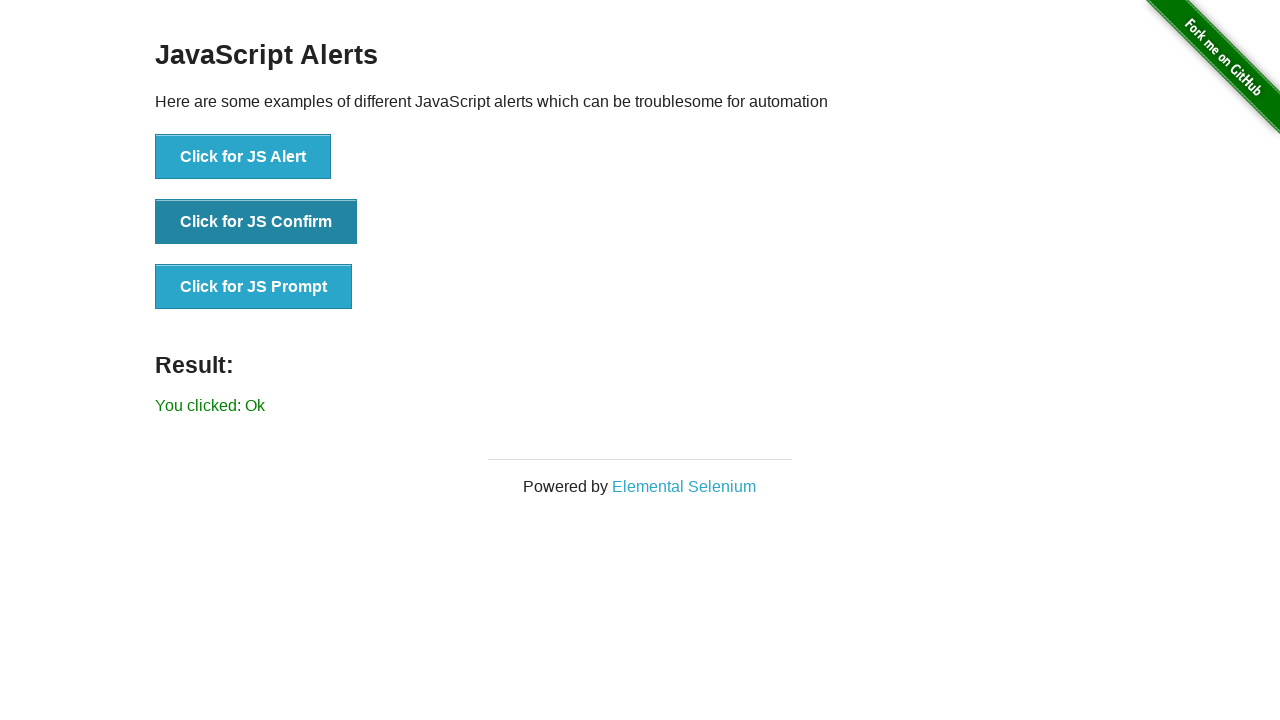

Set up dialog handler to dismiss confirm dialog
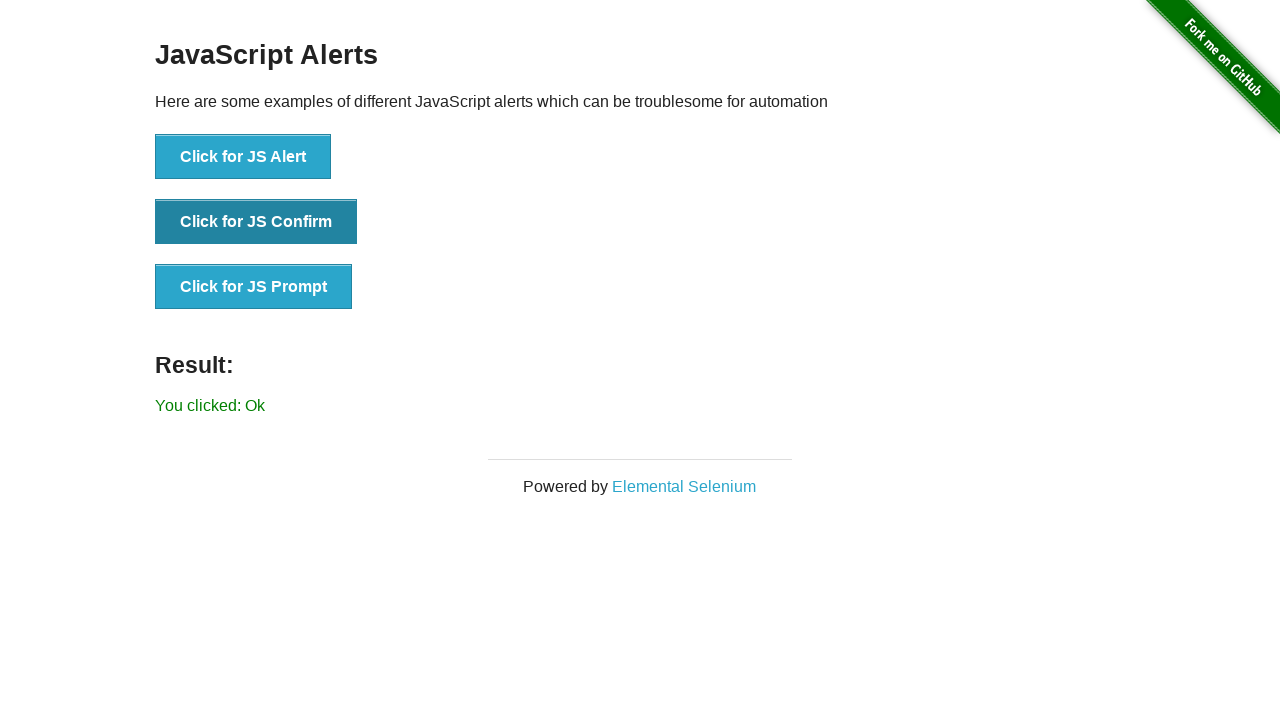

Clicked 'Click for JS Confirm' button again to trigger and dismiss confirm dialog at (256, 222) on xpath=//button[contains(text(),'Click for JS Confirm')]
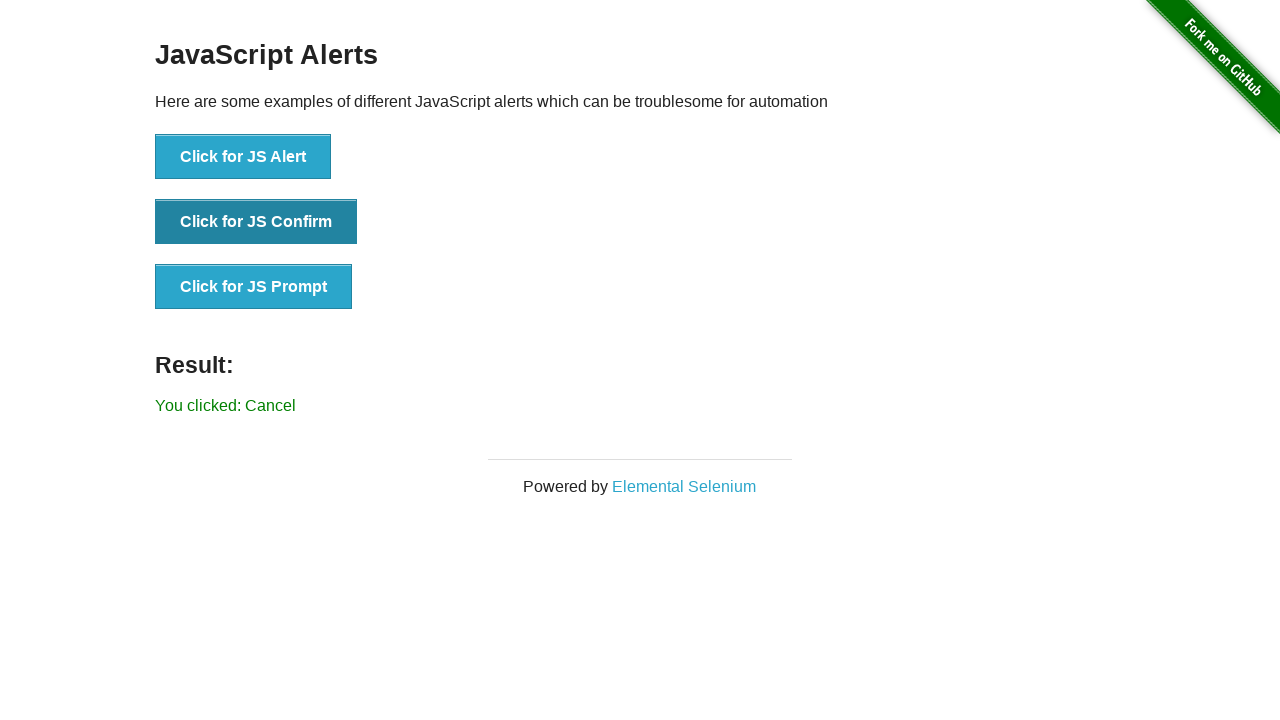

Waited for result element to update after dismissing confirm dialog
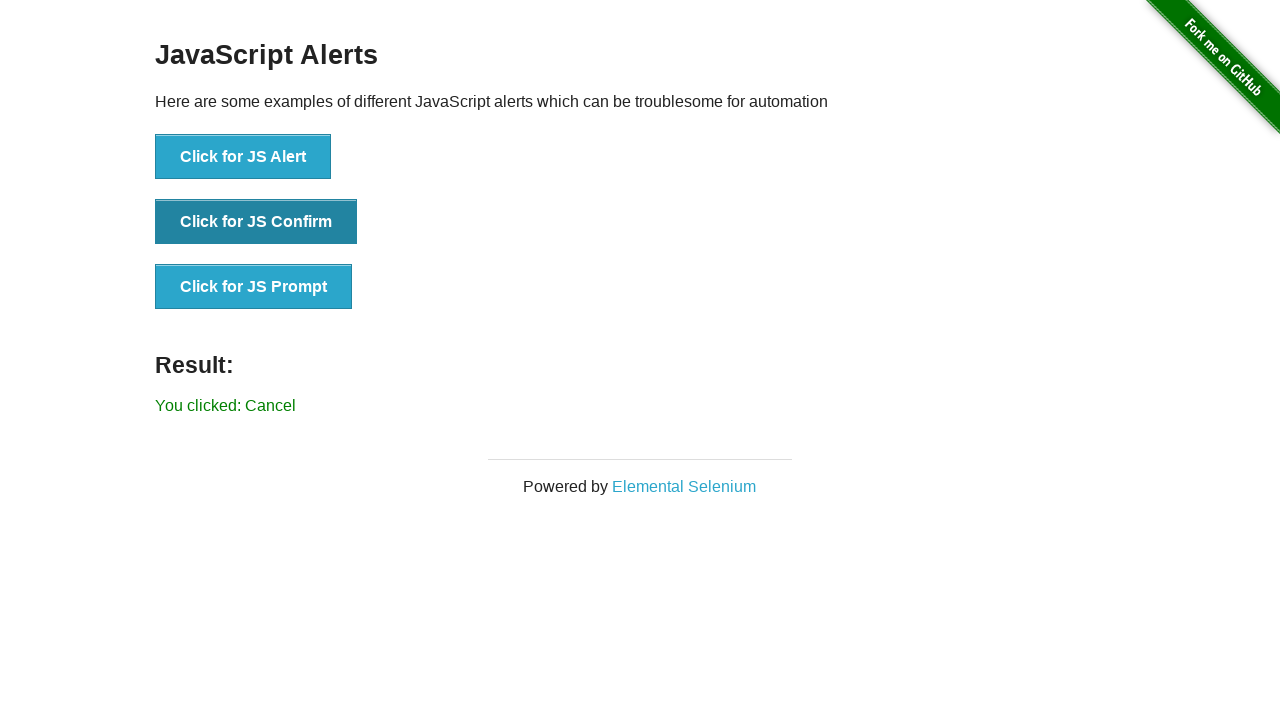

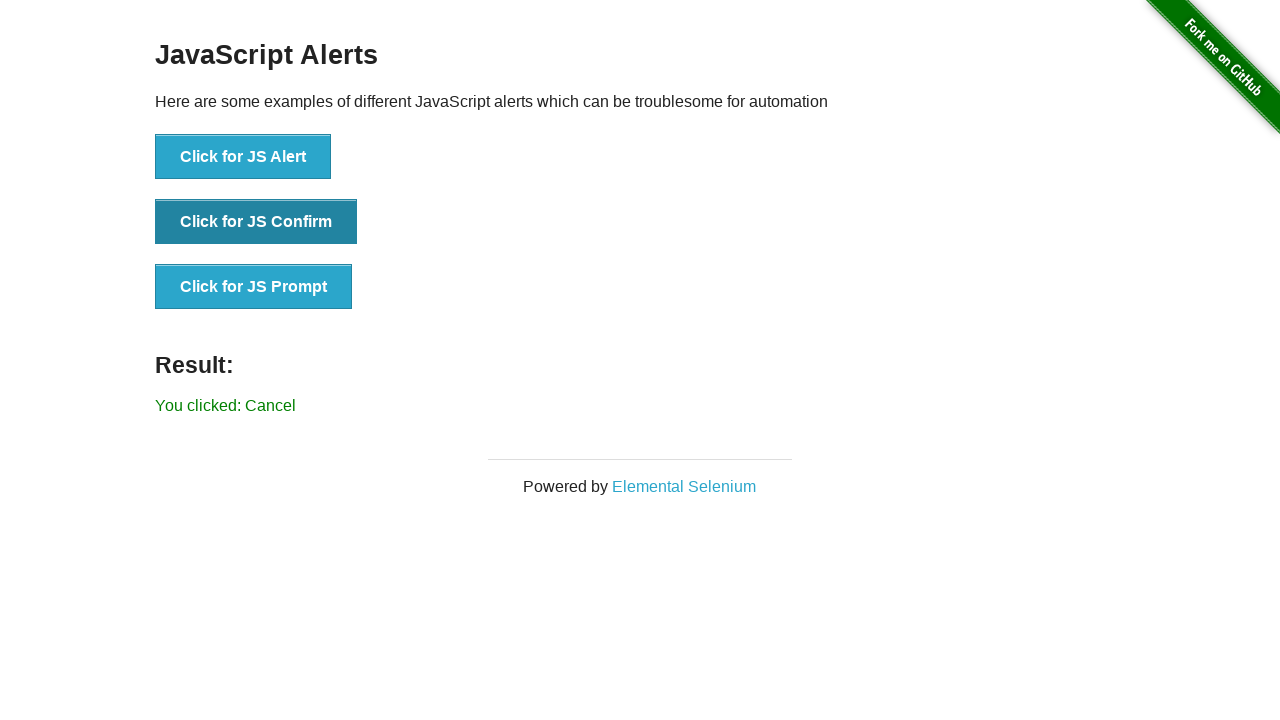